Tests drag and drop functionality using dragTo method

Starting URL: https://testautomationpractice.blogspot.com/

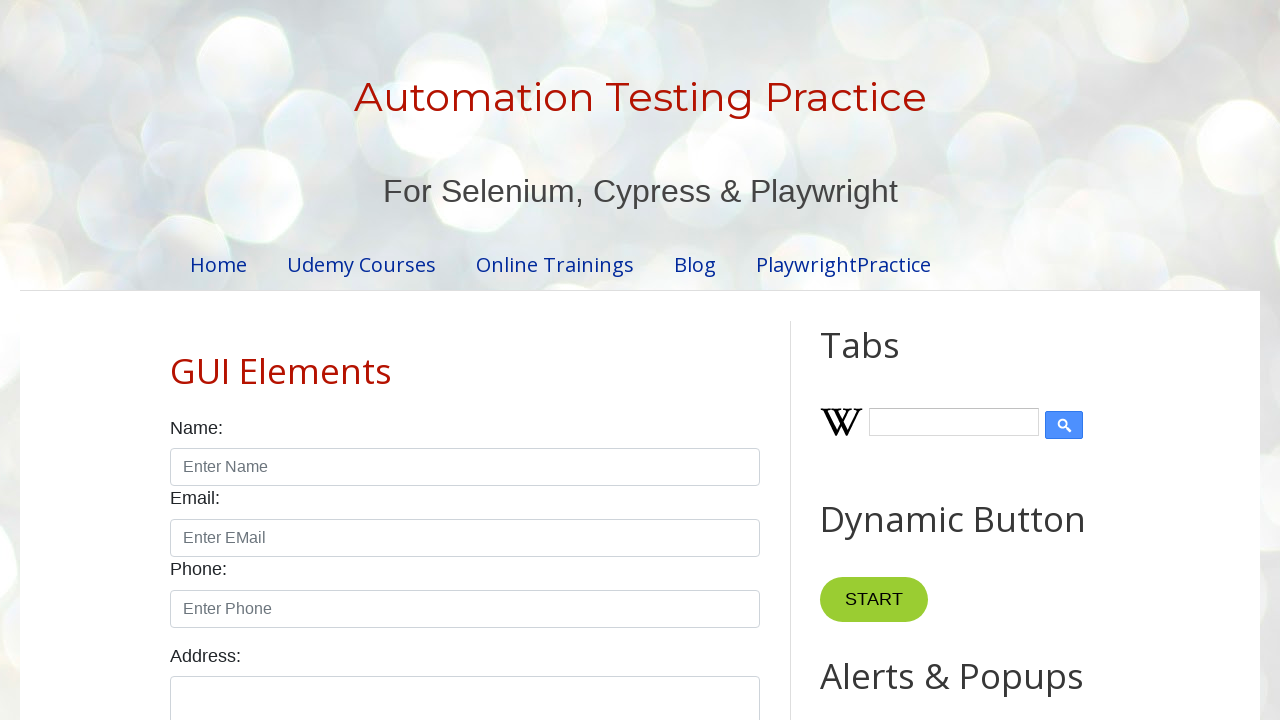

Located draggable source element
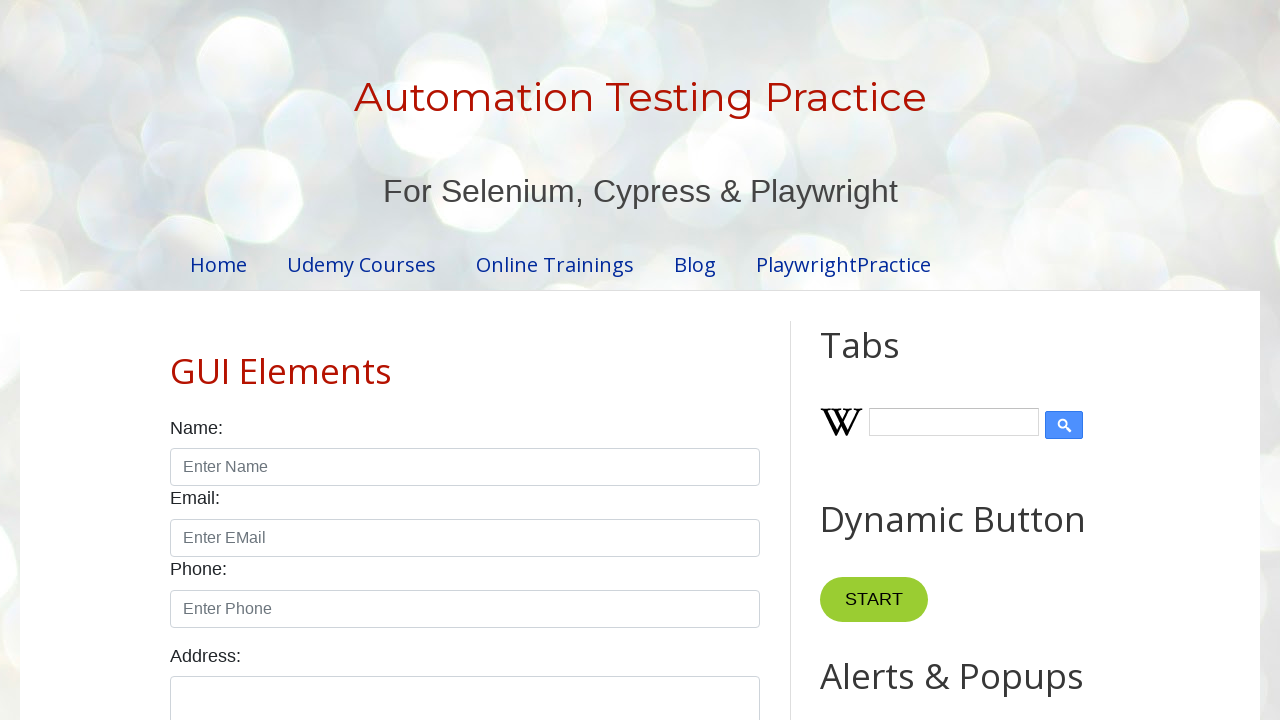

Located droppable target element
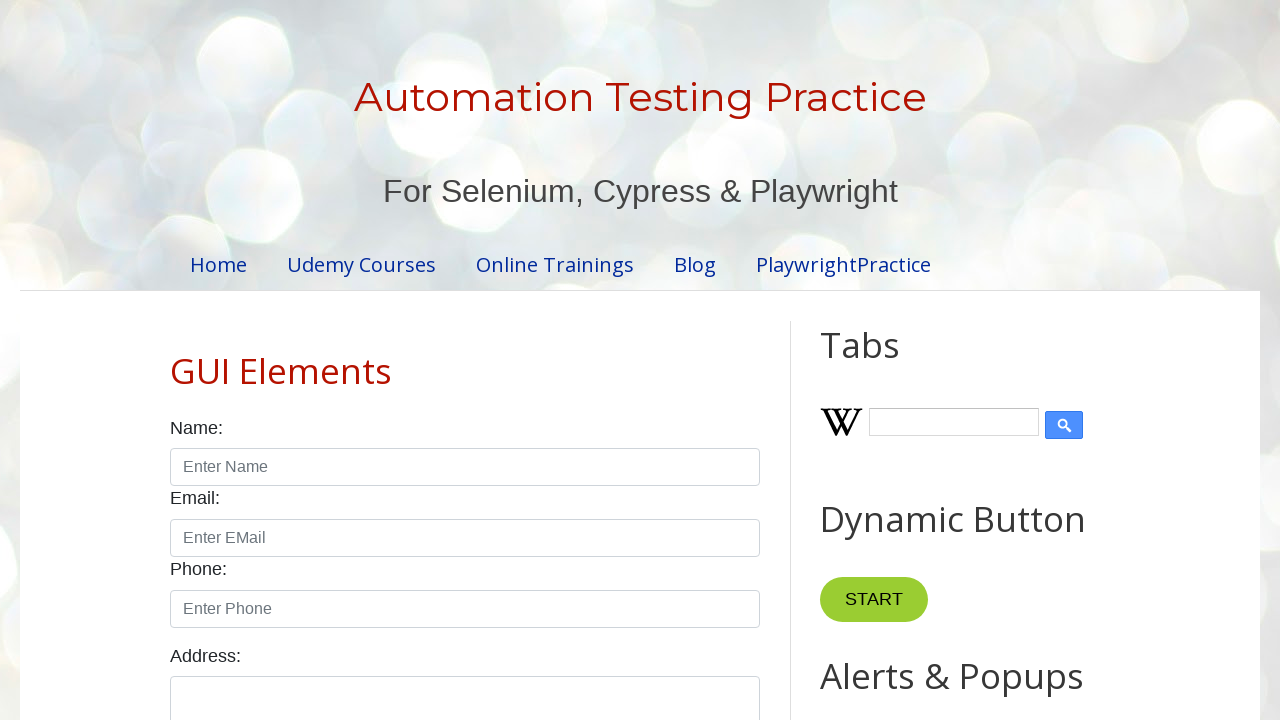

Dragged source element to target element at (1015, 386)
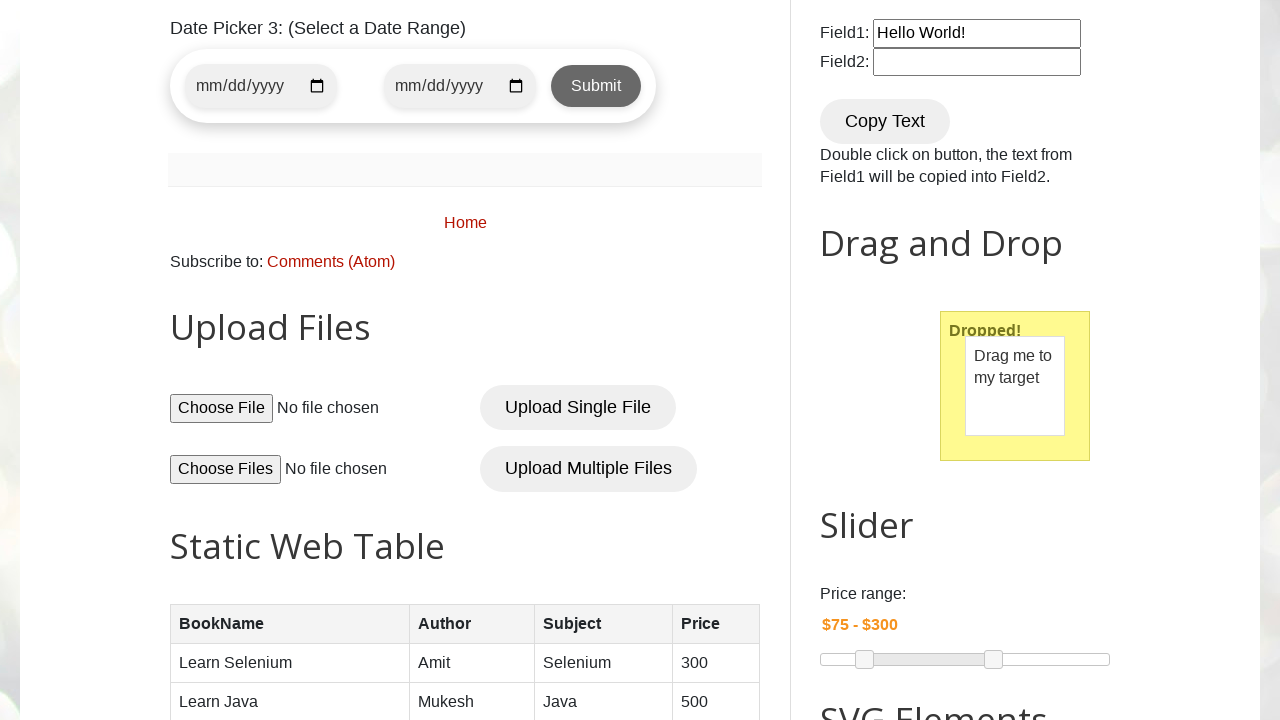

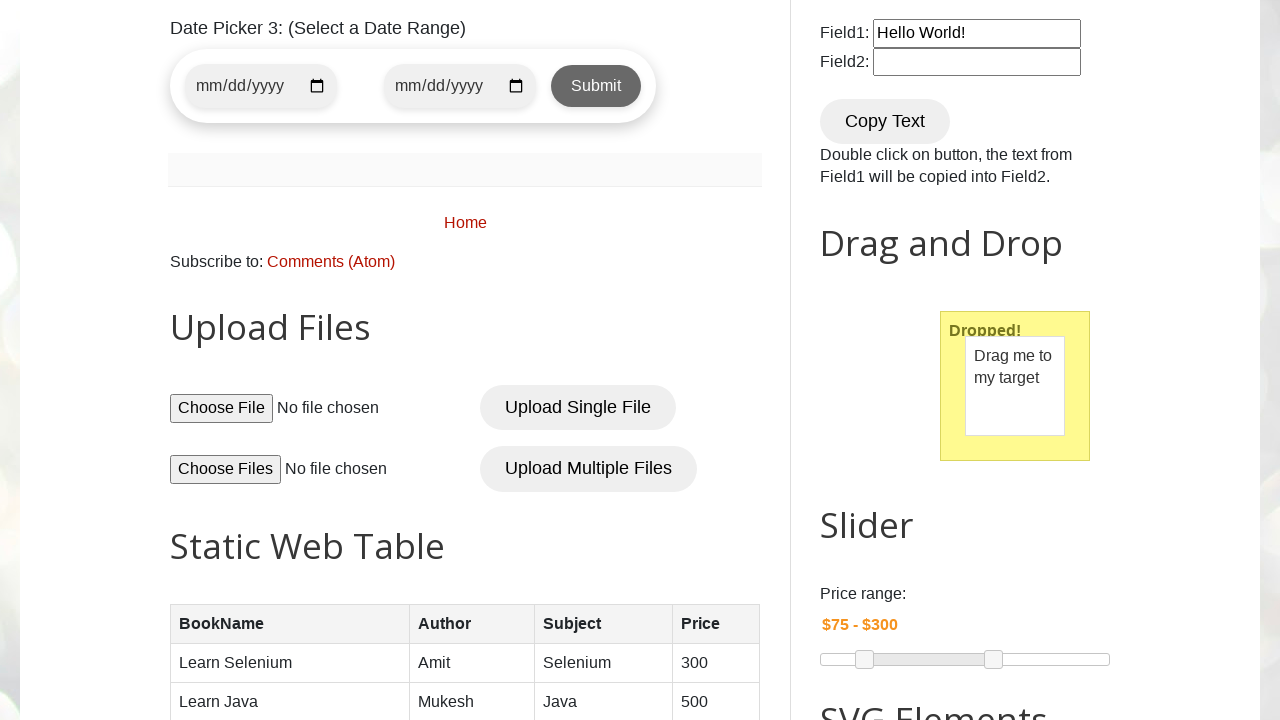